Verifies that the page title block element is present on the UFC fighters page

Starting URL: https://m.sport-express.ru/fighting/mma/ufc/2024/fighters/

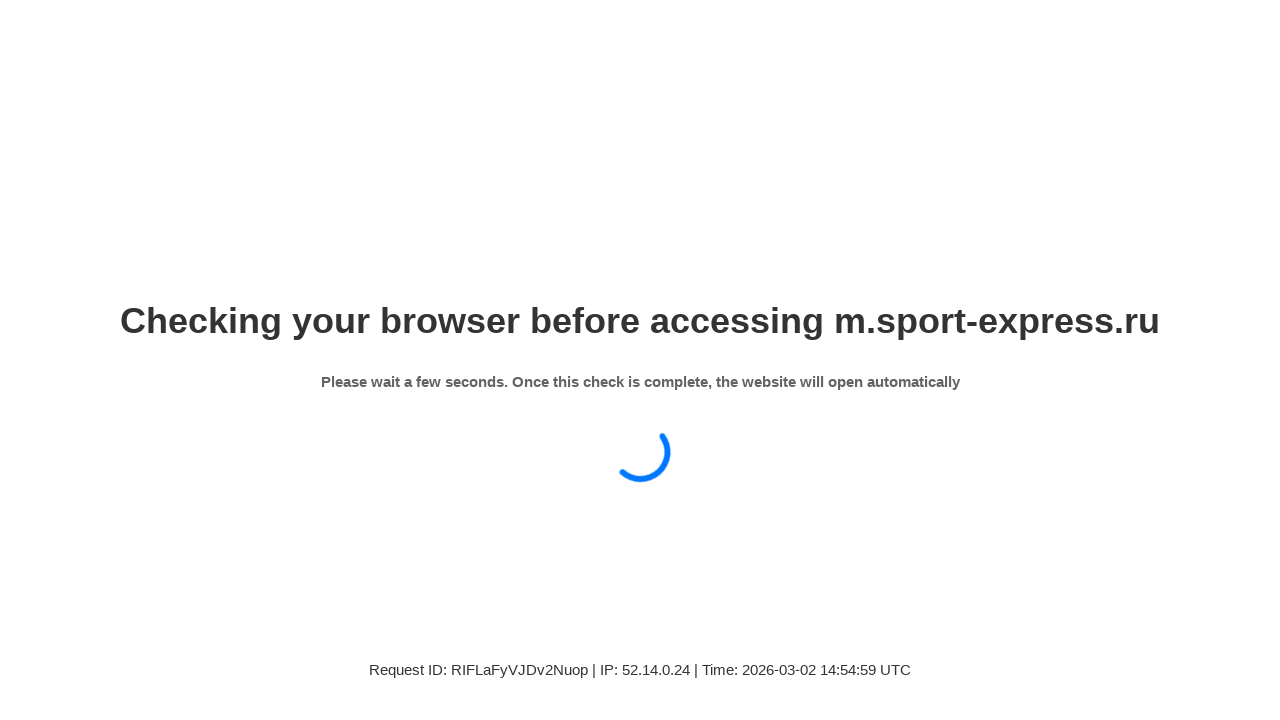

Waited for page title block element to load on UFC fighters page
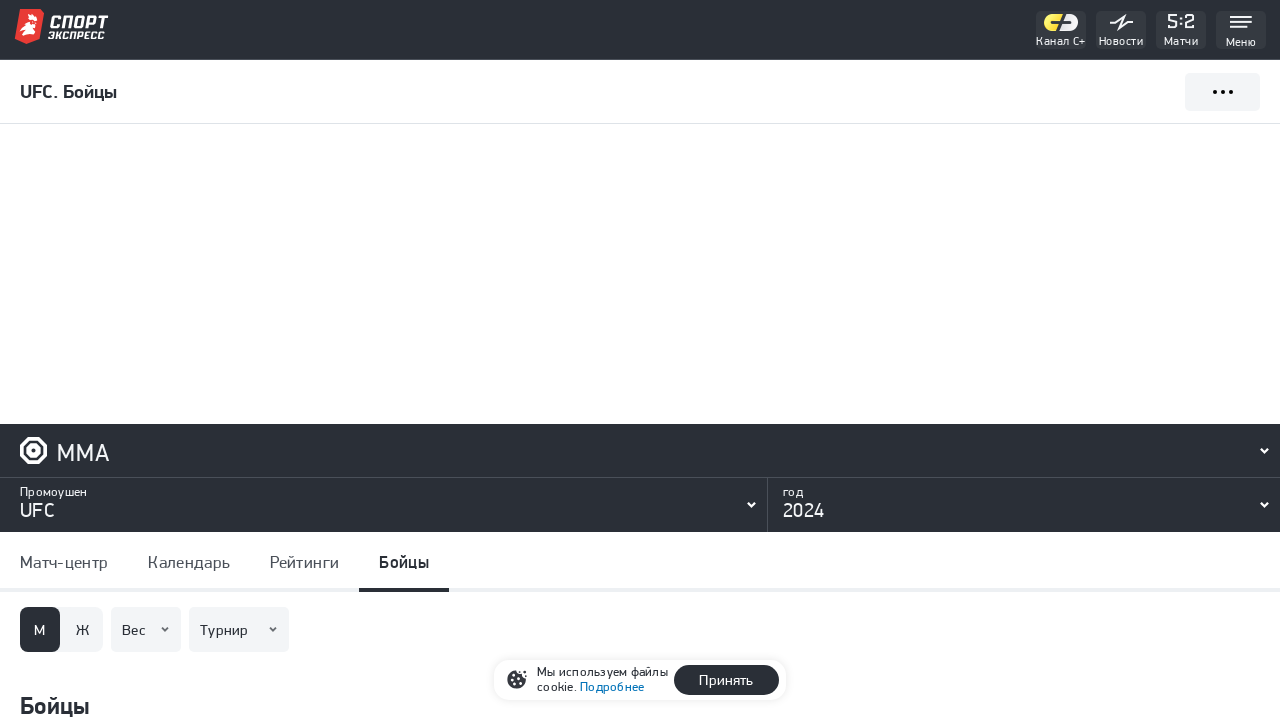

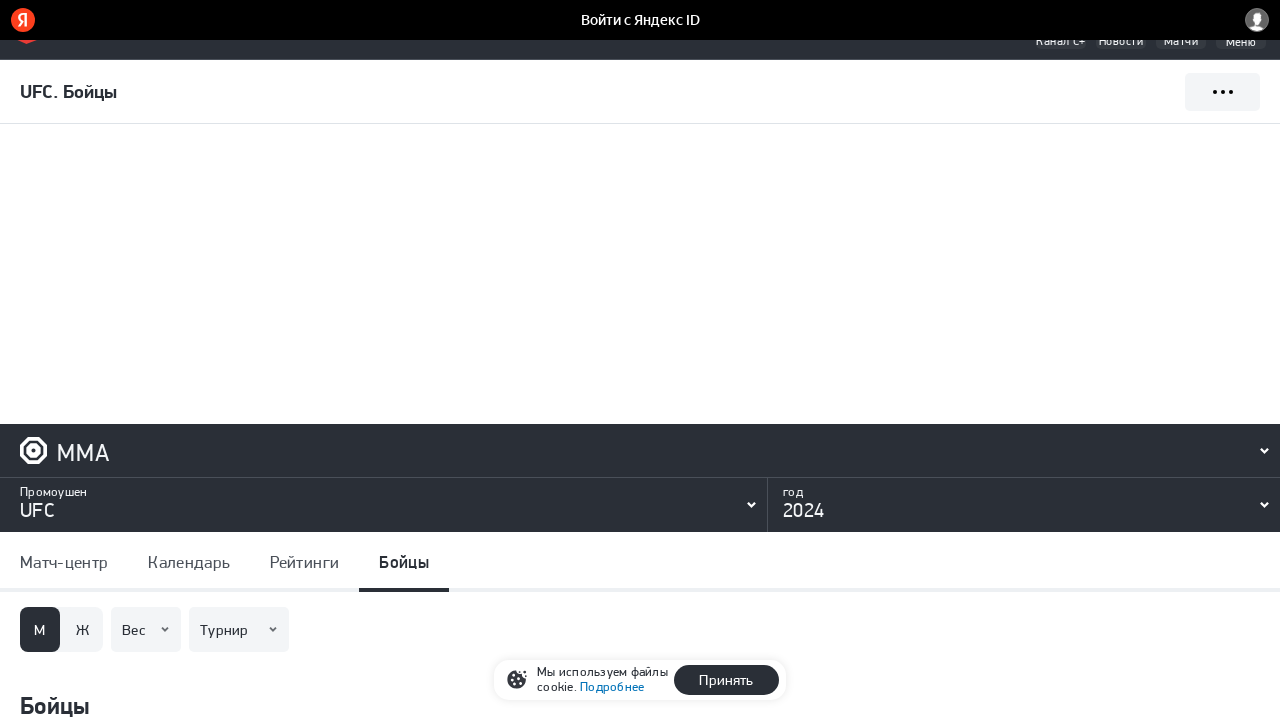